Navigates to the login page practice site and waits for it to load

Starting URL: https://rahulshettyacademy.com/loginpagePractise/

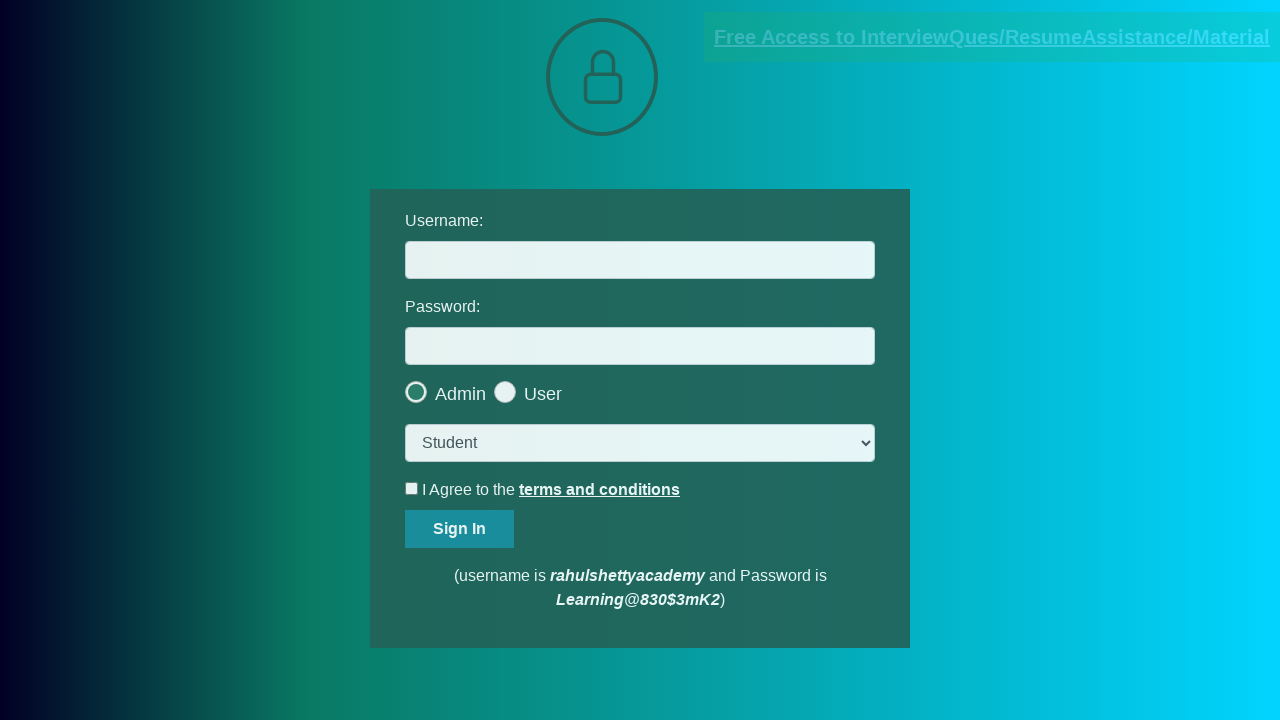

Waited for login practice page to fully load (domcontentloaded)
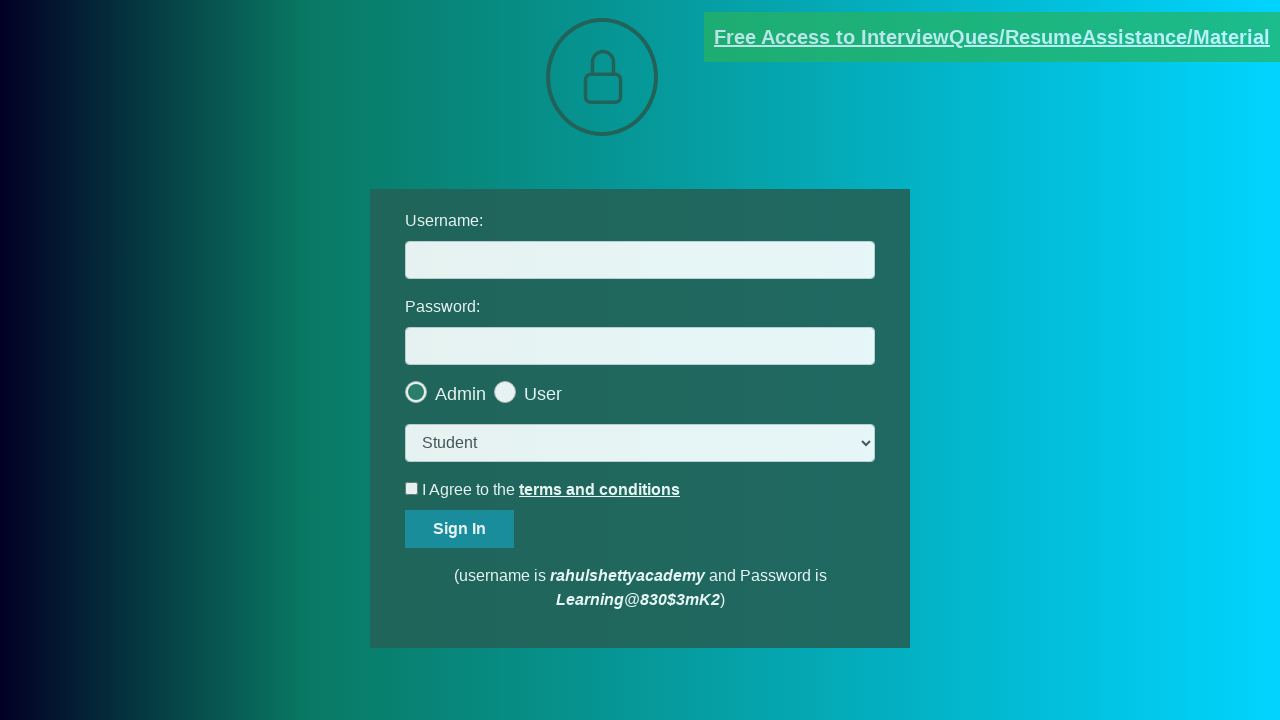

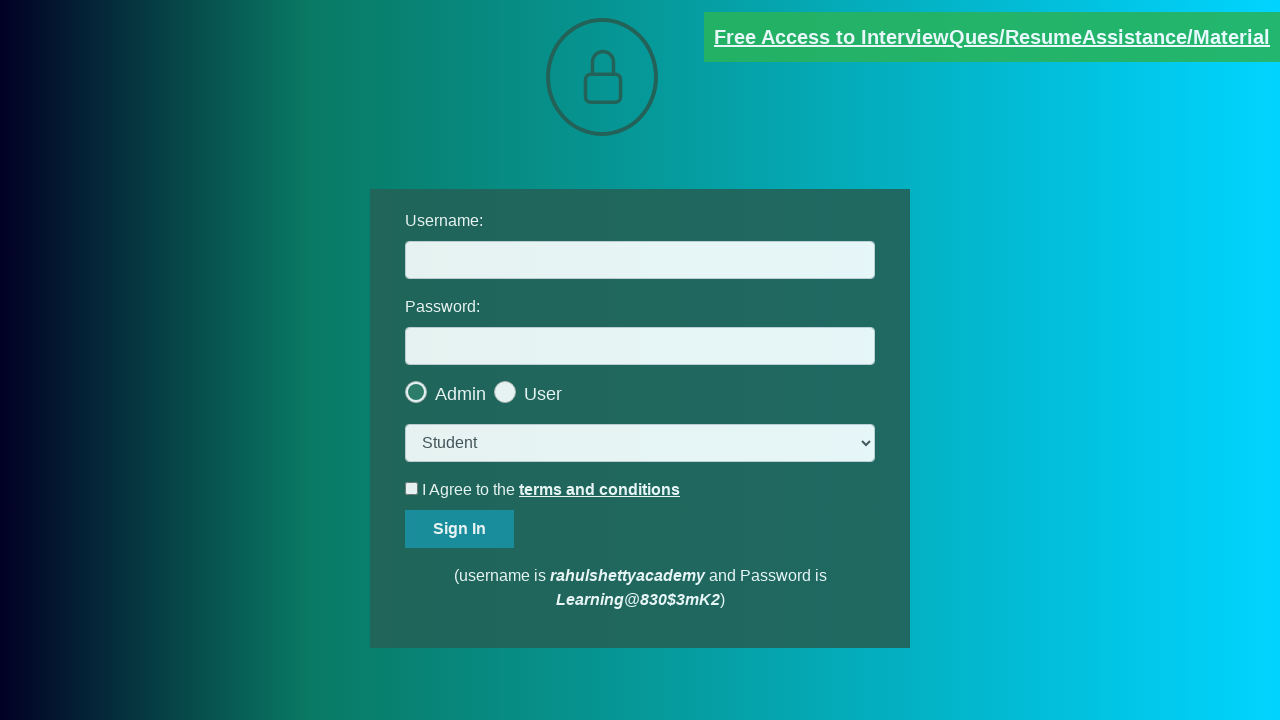